Tests multiple window functionality by clicking a link that opens a new window and verifying that multiple window handles exist

Starting URL: https://the-internet.herokuapp.com/

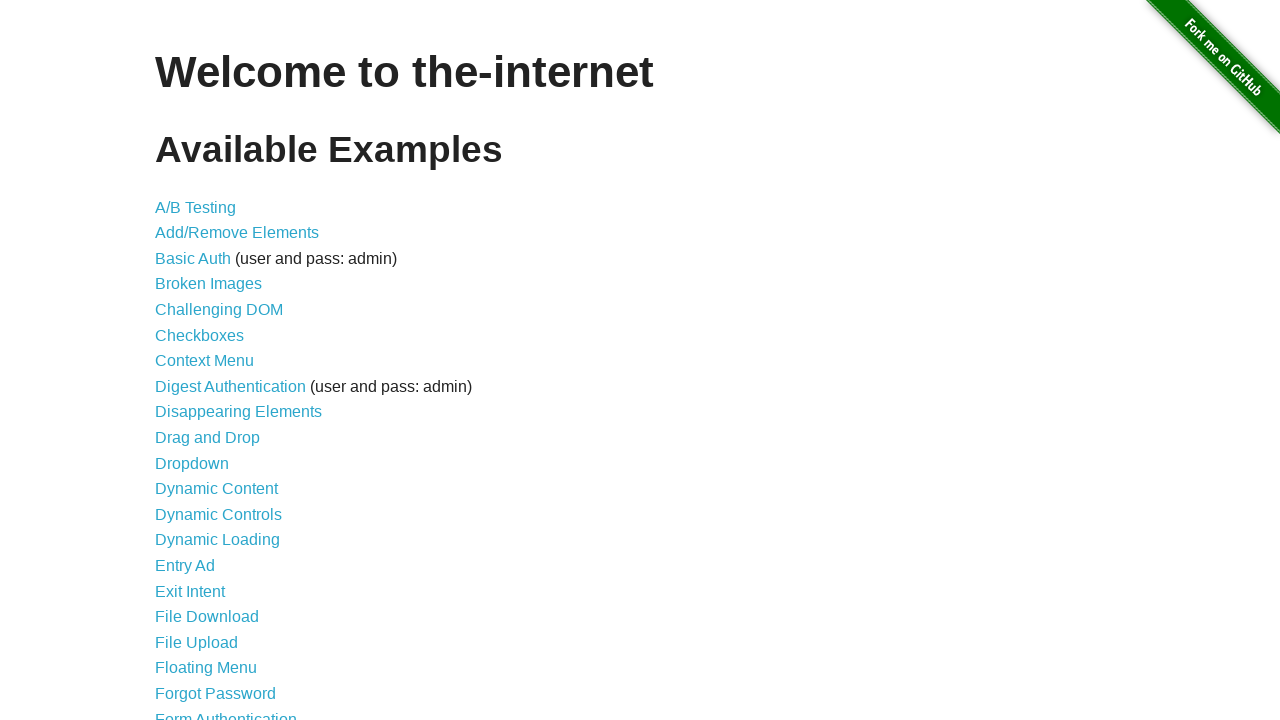

Clicked on 'Multiple Windows' link at (218, 369) on xpath=//a[contains(text(),'Multiple Windows')]
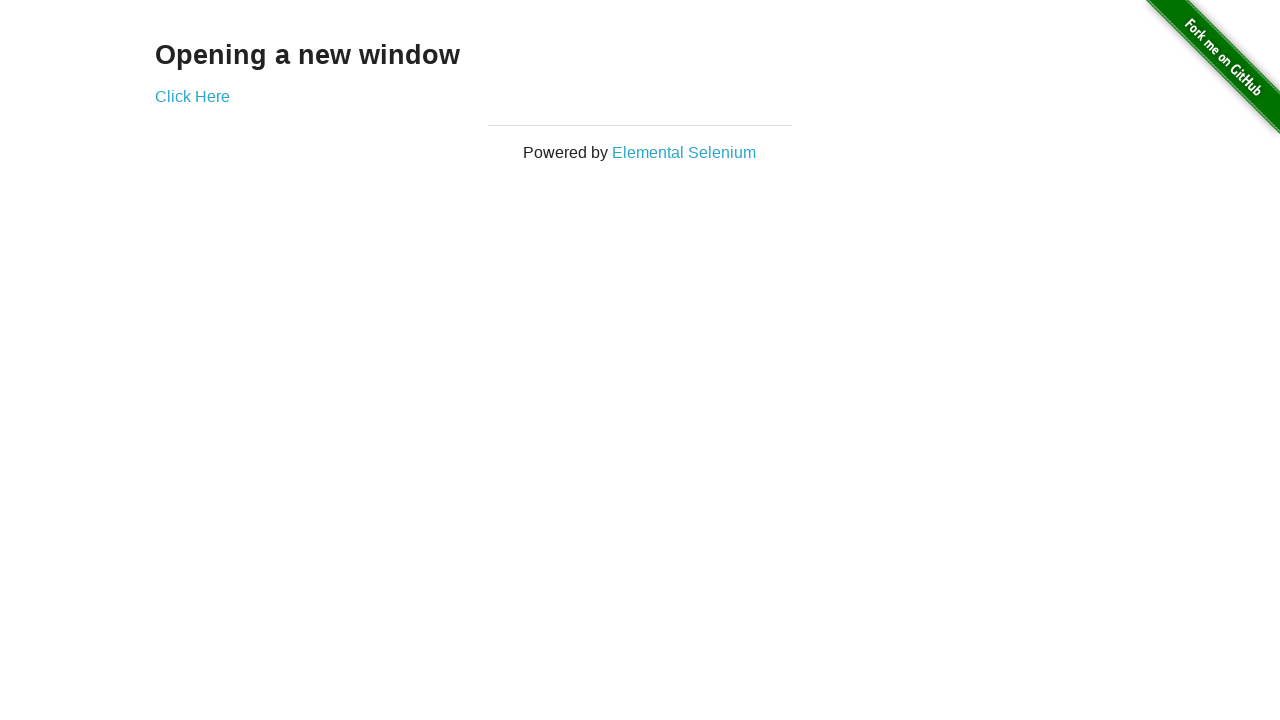

Clicked on 'Click Here' link to open new window at (192, 96) on xpath=//a[contains(text(),'Click Here')]
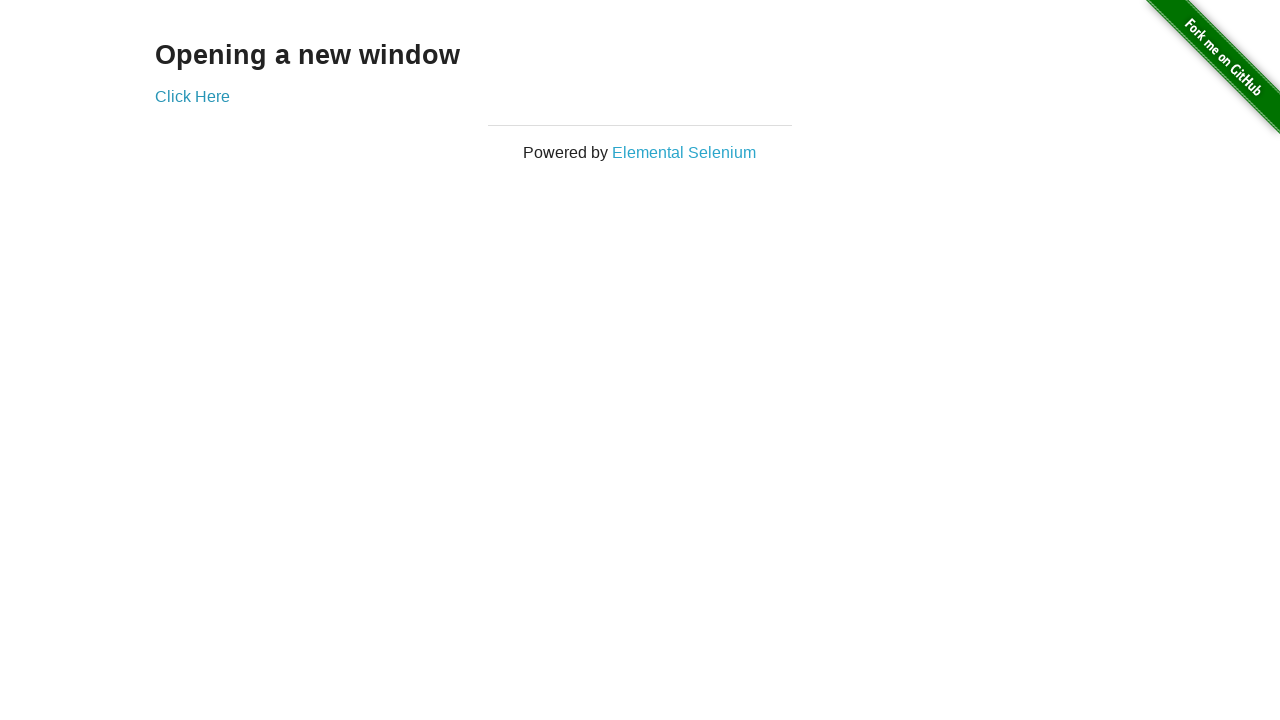

New window/tab loaded successfully
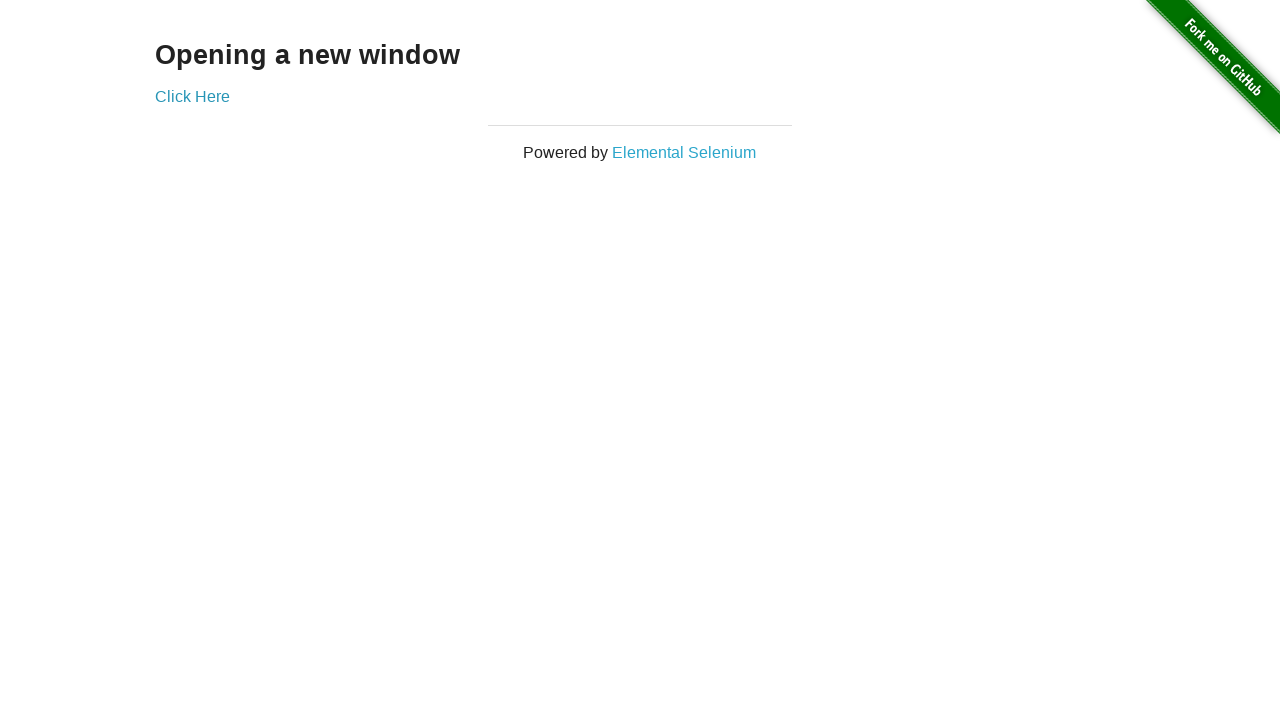

Verified multiple window handles exist - assertion passed
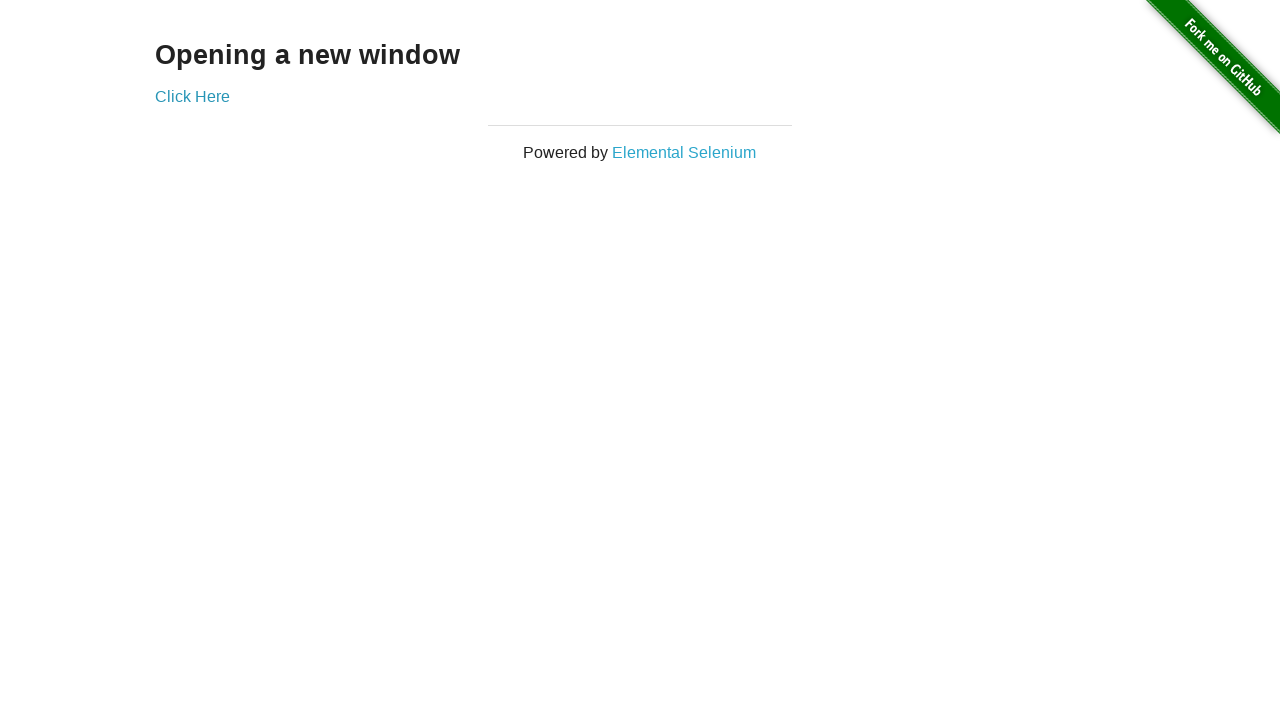

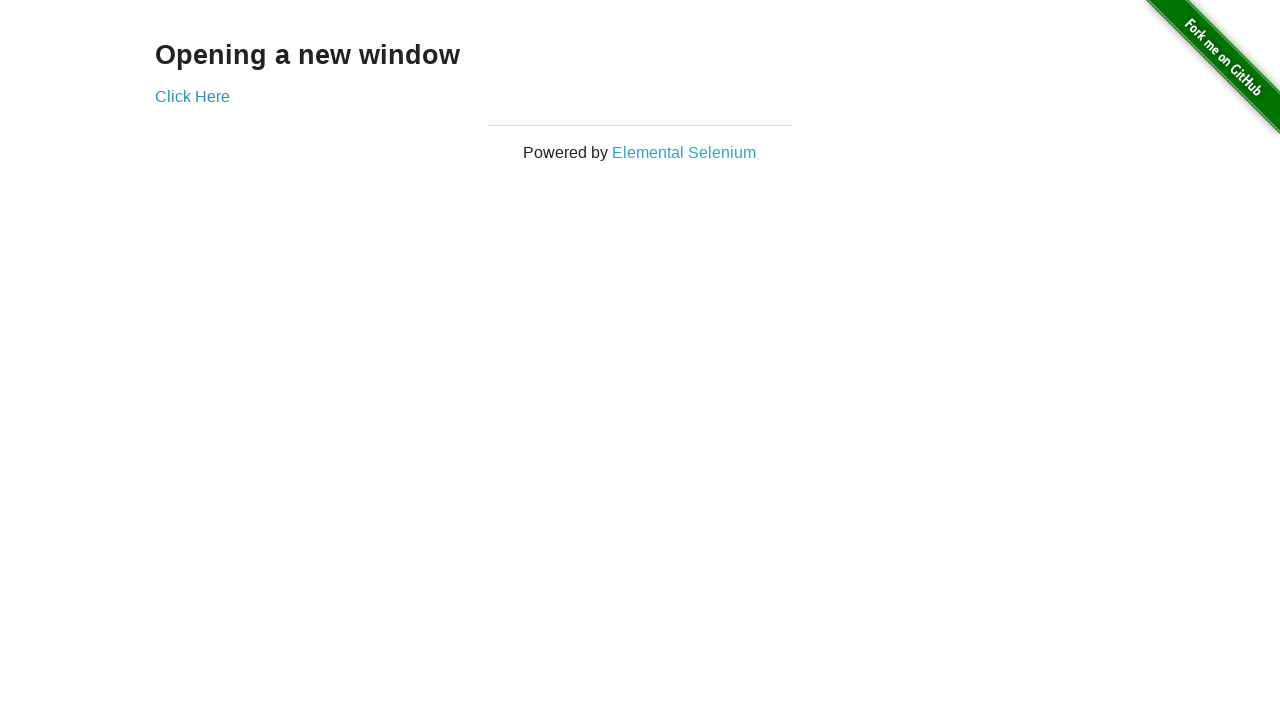